Navigates to a JavaScript countdown test page to verify it loads successfully

Starting URL: https://testpages.herokuapp.com/styled/javascript-countdown-test.html

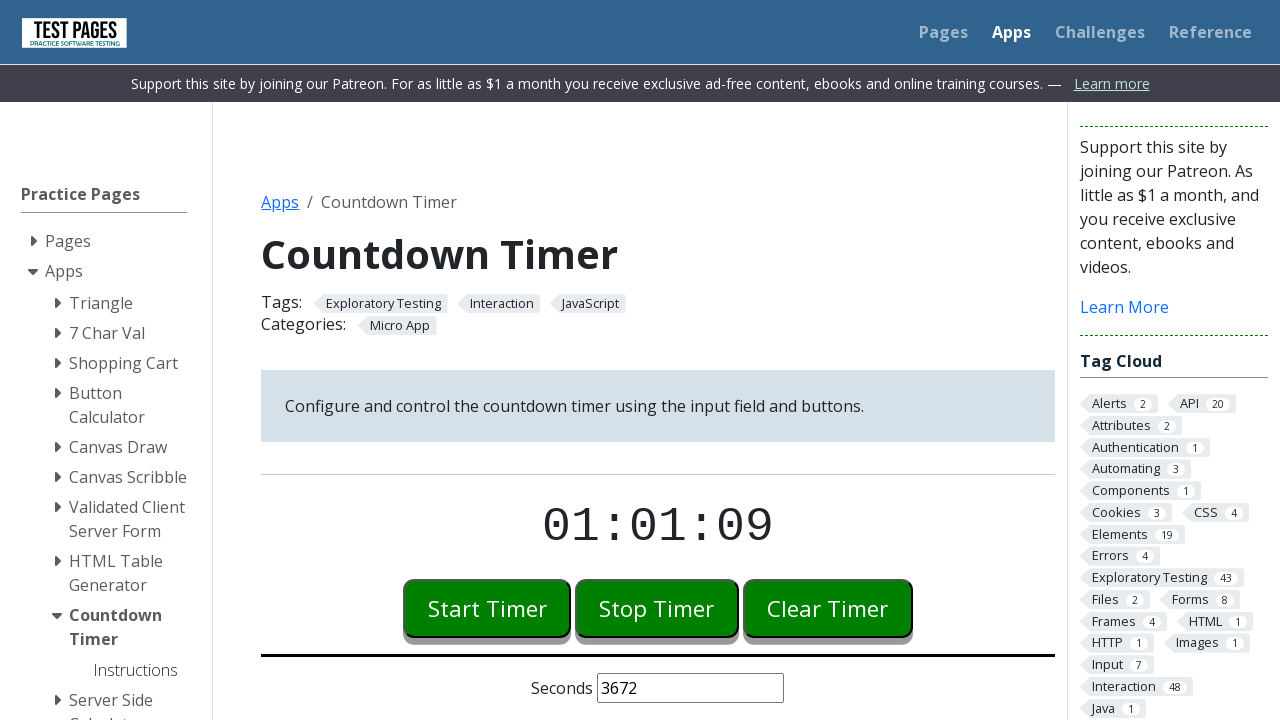

Navigated to JavaScript countdown test page
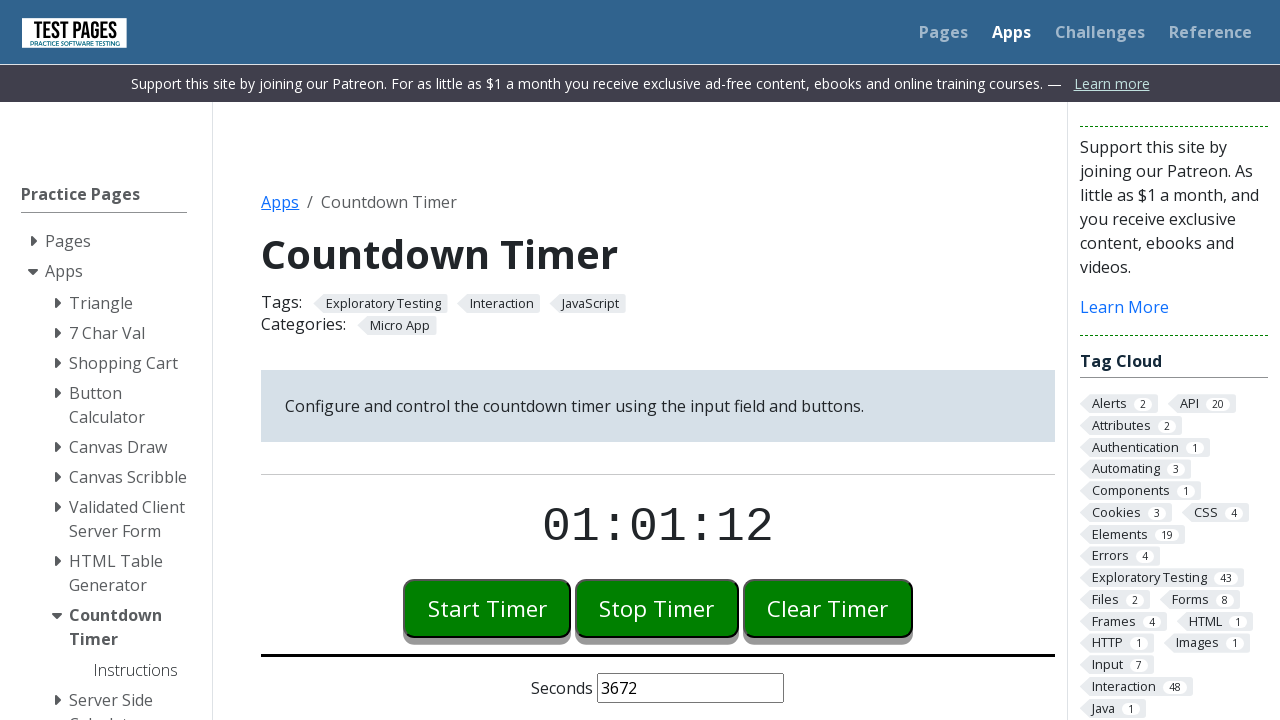

Waited for page to load completely
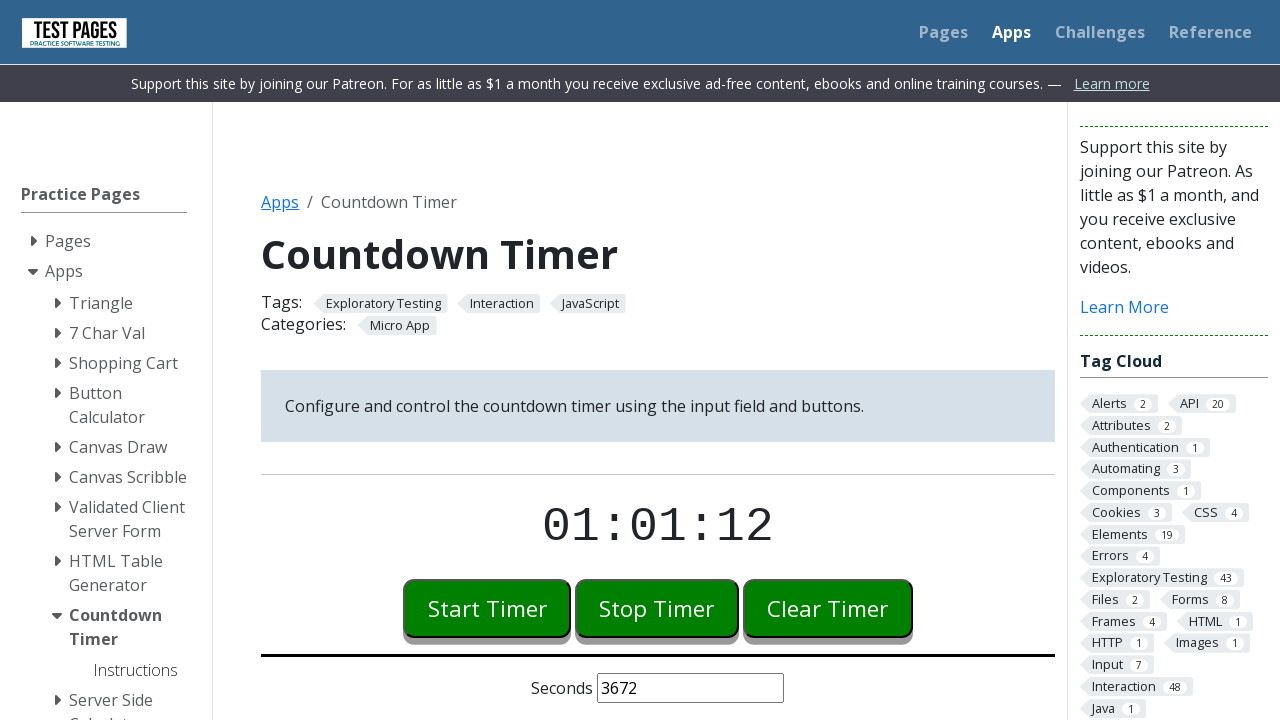

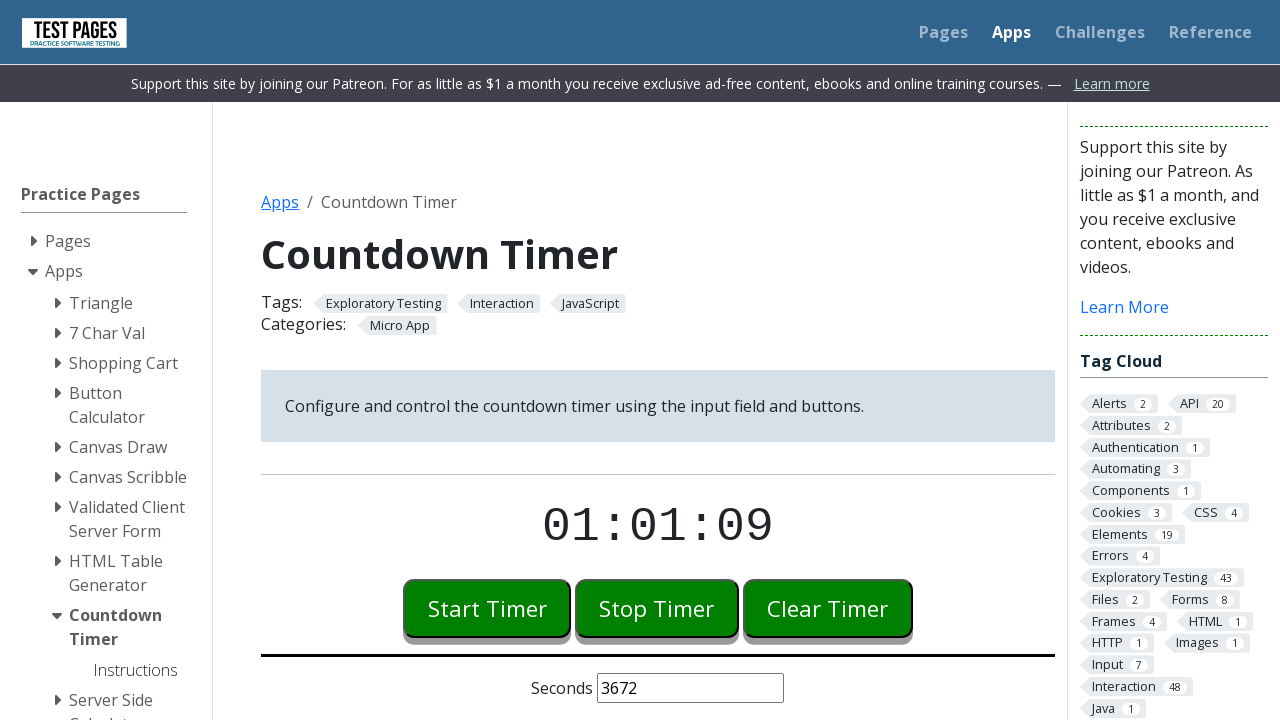